Tests double-click functionality on W3Schools by switching to an iframe, filling a text field, and double-clicking a button to copy text

Starting URL: https://www.w3schools.com/tags/tryit.asp?filename=tryhtml5_ev_ondblclick3

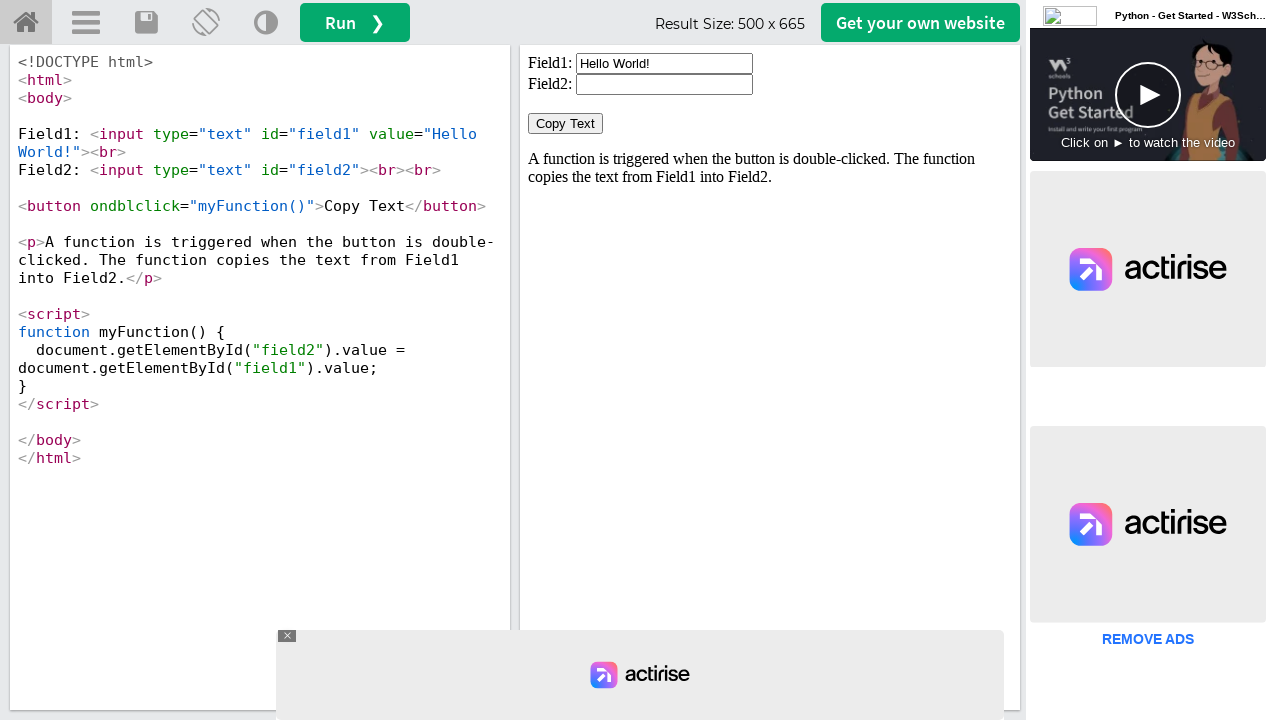

Located iframe with id 'iframeResult'
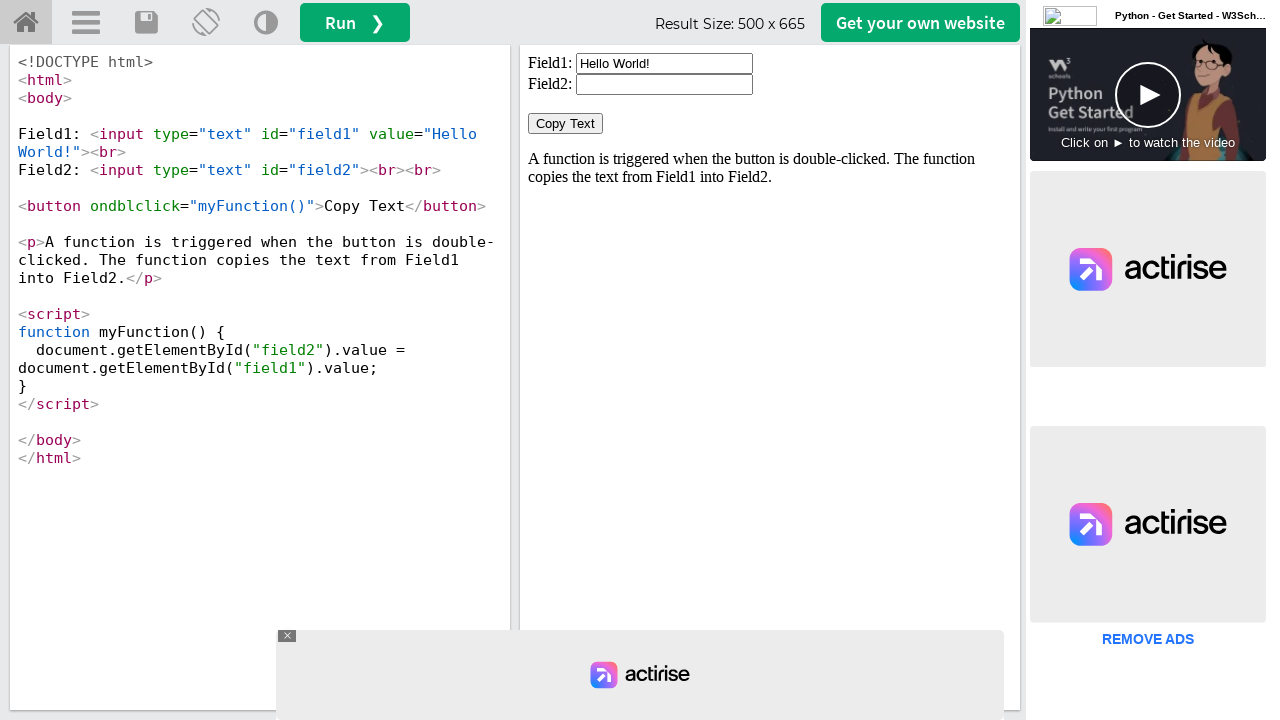

Cleared the input field with id 'field1' on #iframeResult >> internal:control=enter-frame >> xpath=//input[@id='field1']
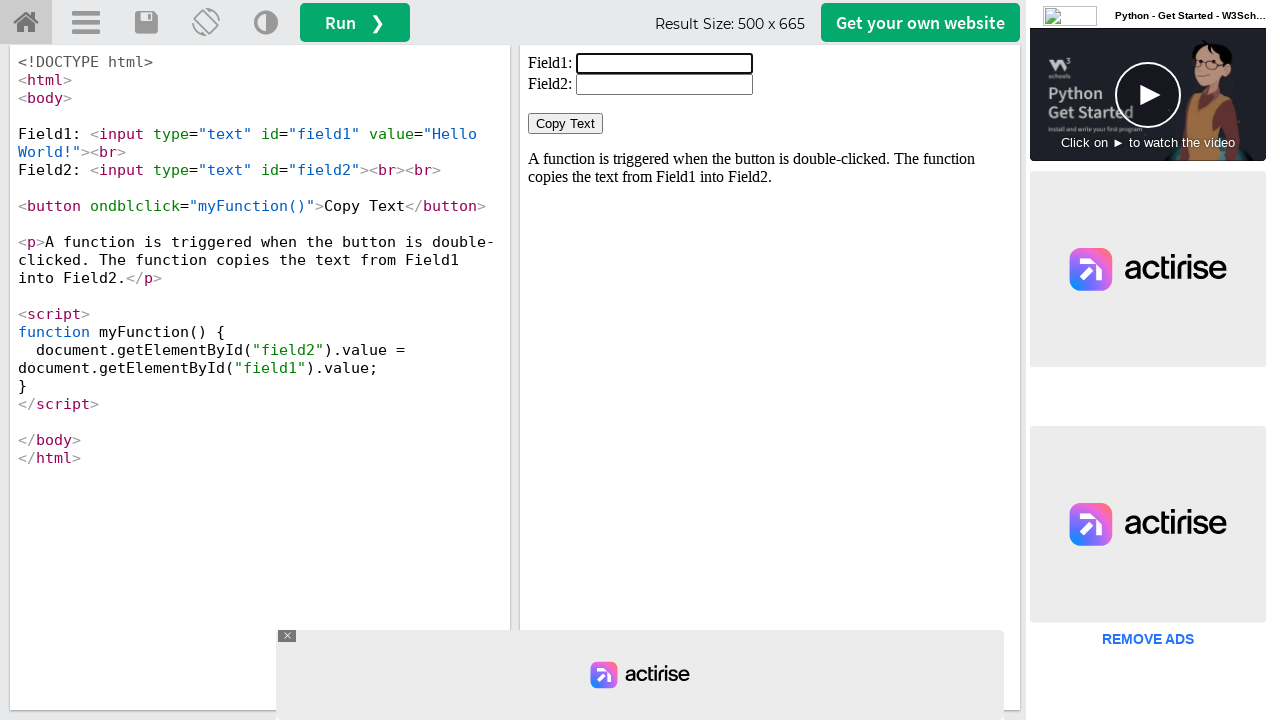

Filled input field with text 'Welcome' on #iframeResult >> internal:control=enter-frame >> xpath=//input[@id='field1']
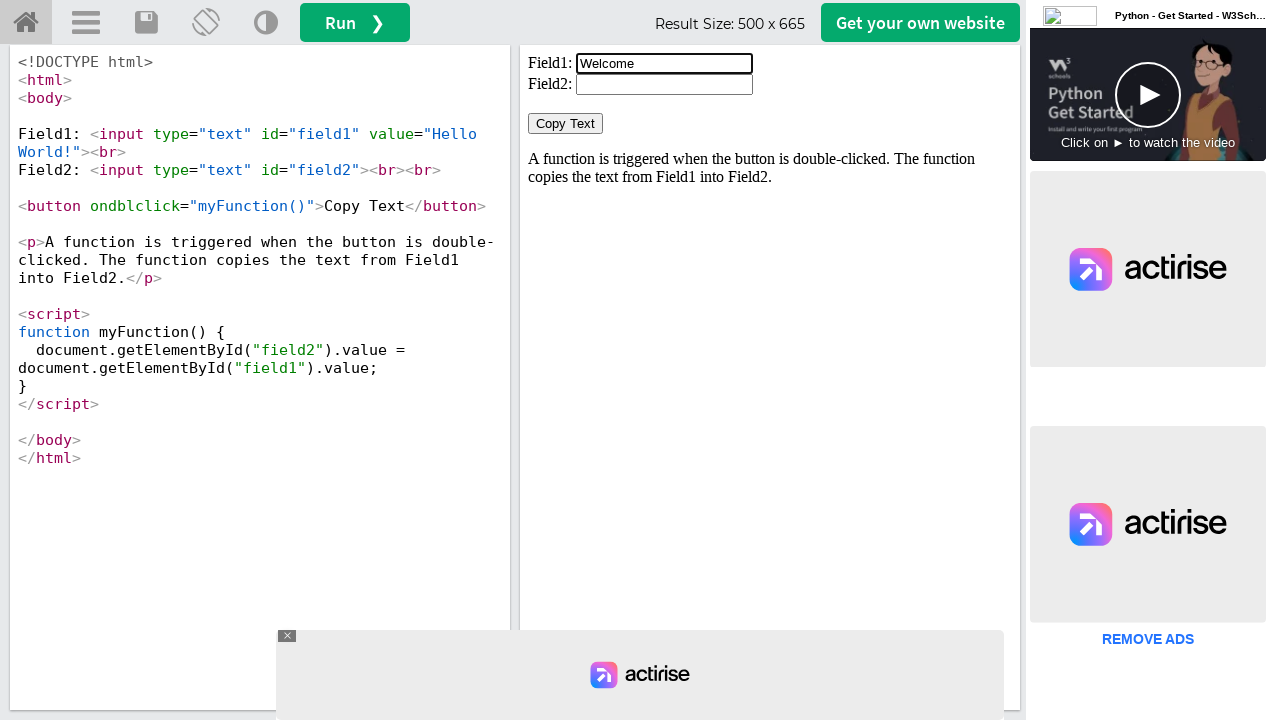

Double-clicked the 'Copy Text' button at (566, 124) on #iframeResult >> internal:control=enter-frame >> xpath=//button[normalize-space(
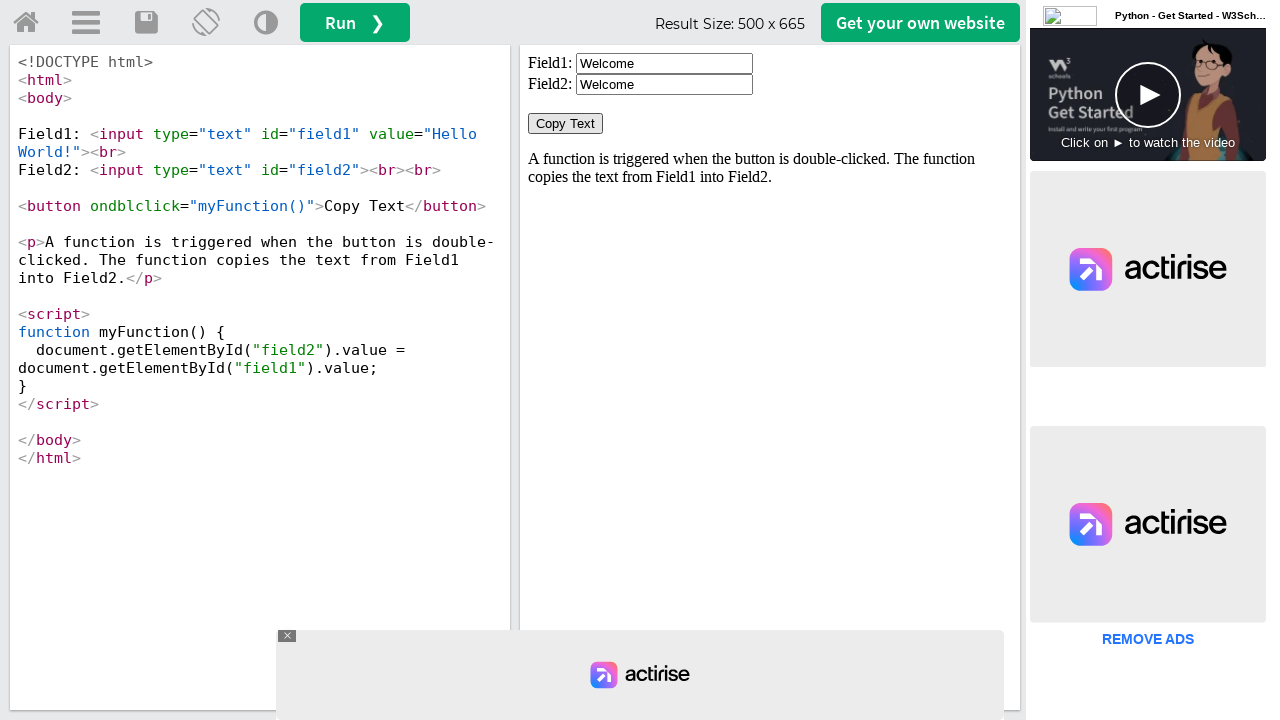

Waited 1000ms for double-click action to complete
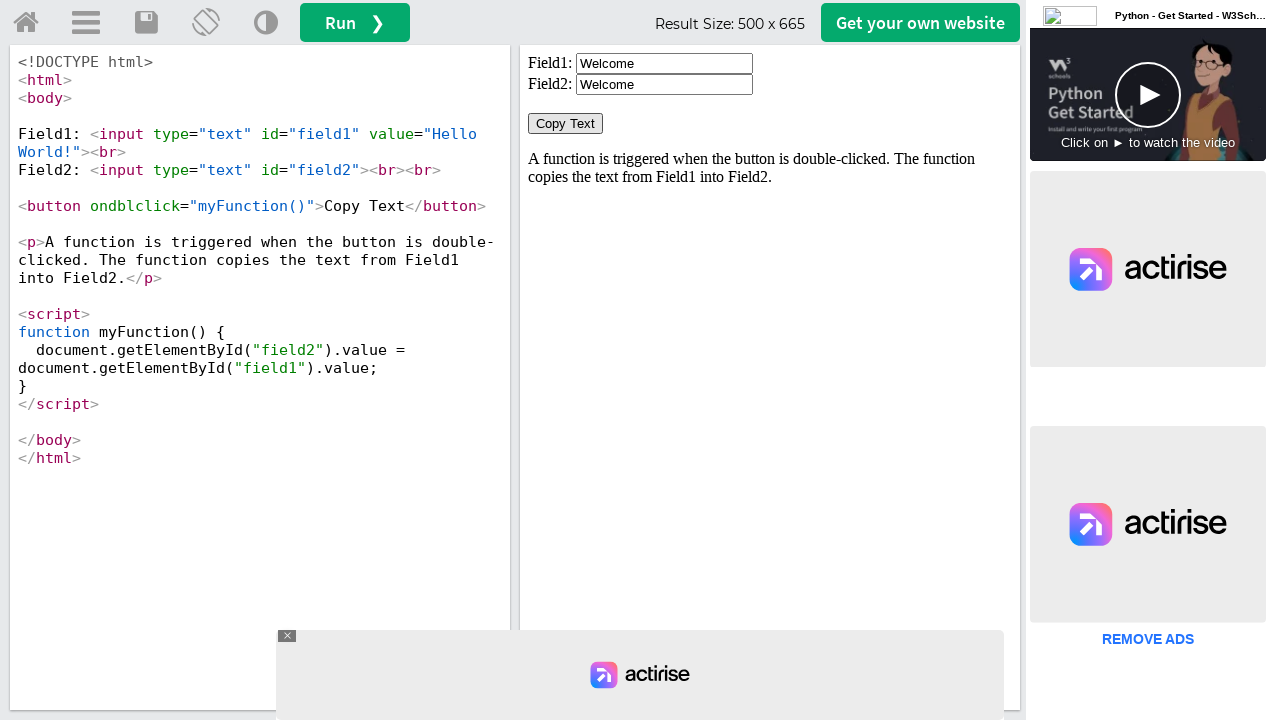

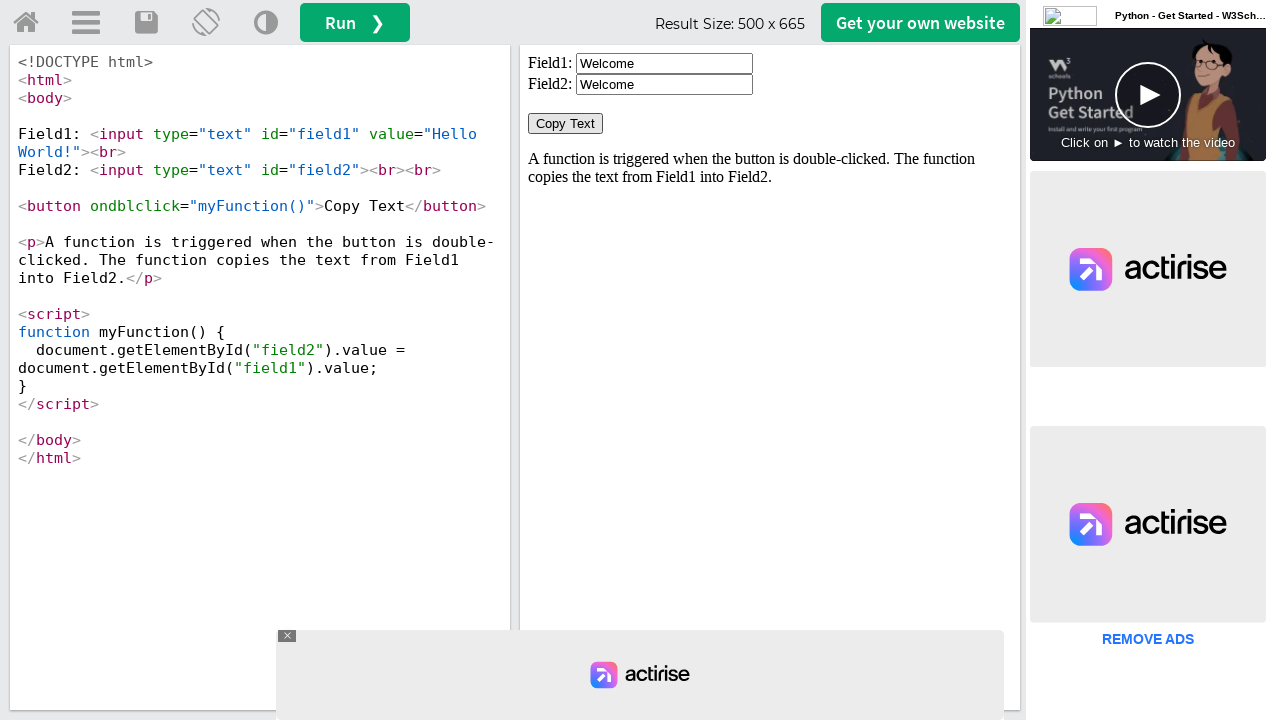